Tests dynamic loading functionality by clicking a start button and verifying that "Hello World!" text appears after the loading completes.

Starting URL: https://automationfc.github.io/dynamic-loading/

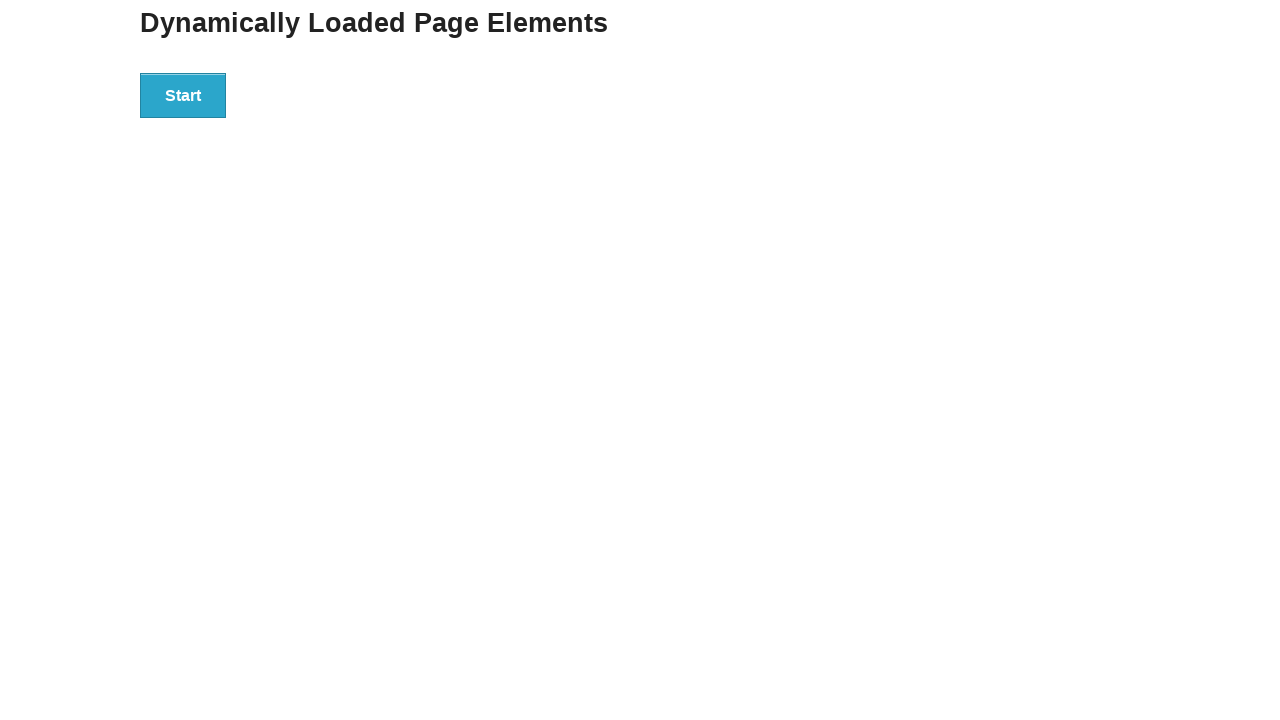

Clicked start button to trigger dynamic loading at (183, 95) on xpath=//div[@id='start']/button
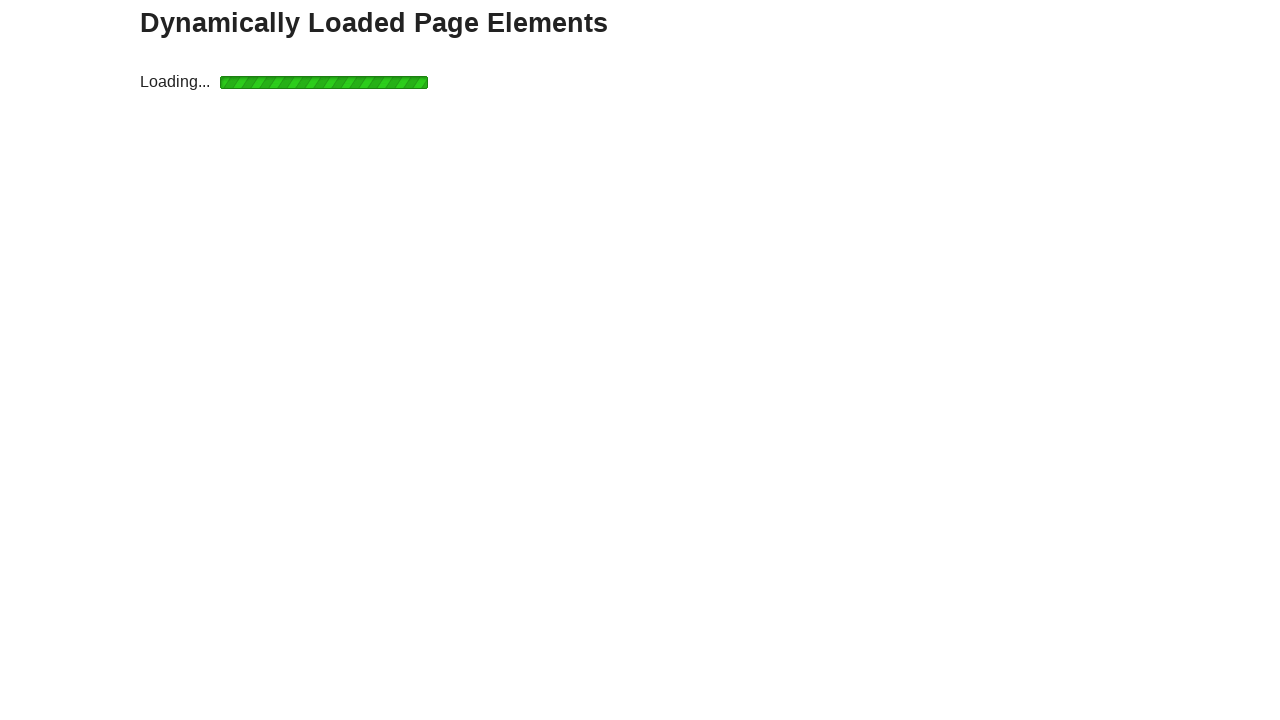

Waited for finish text to appear after loading completes
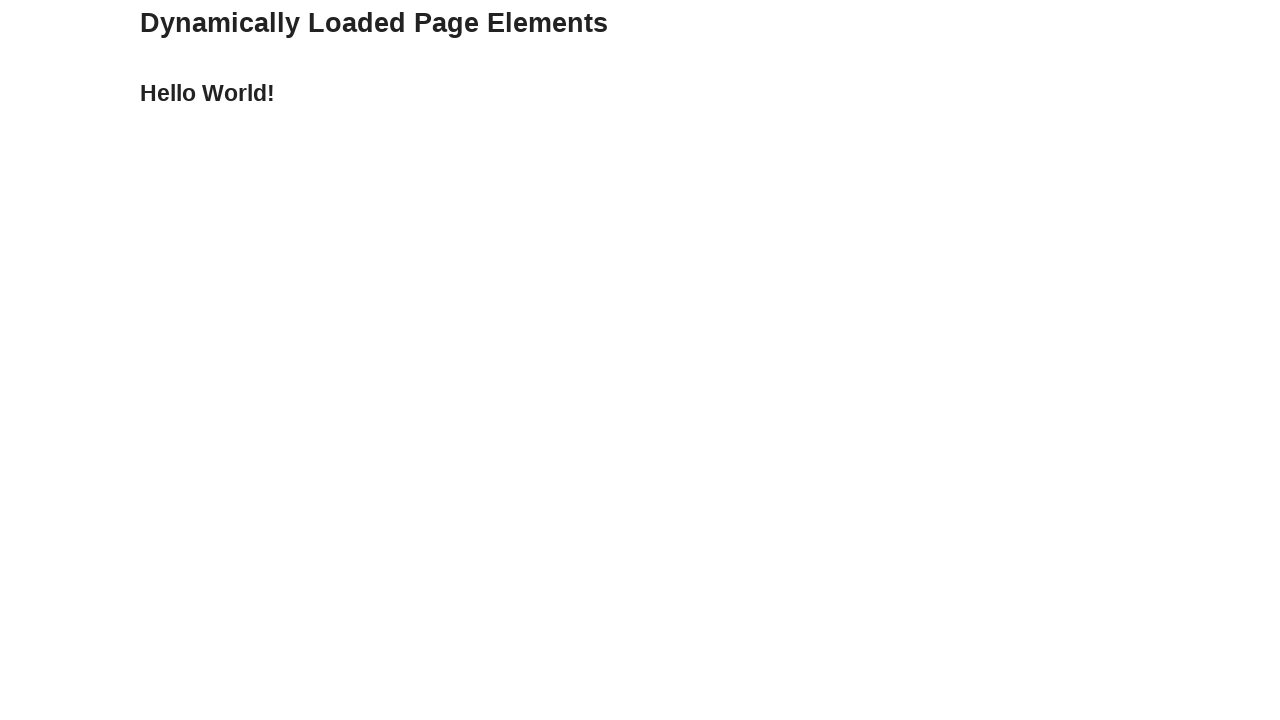

Retrieved finish text content
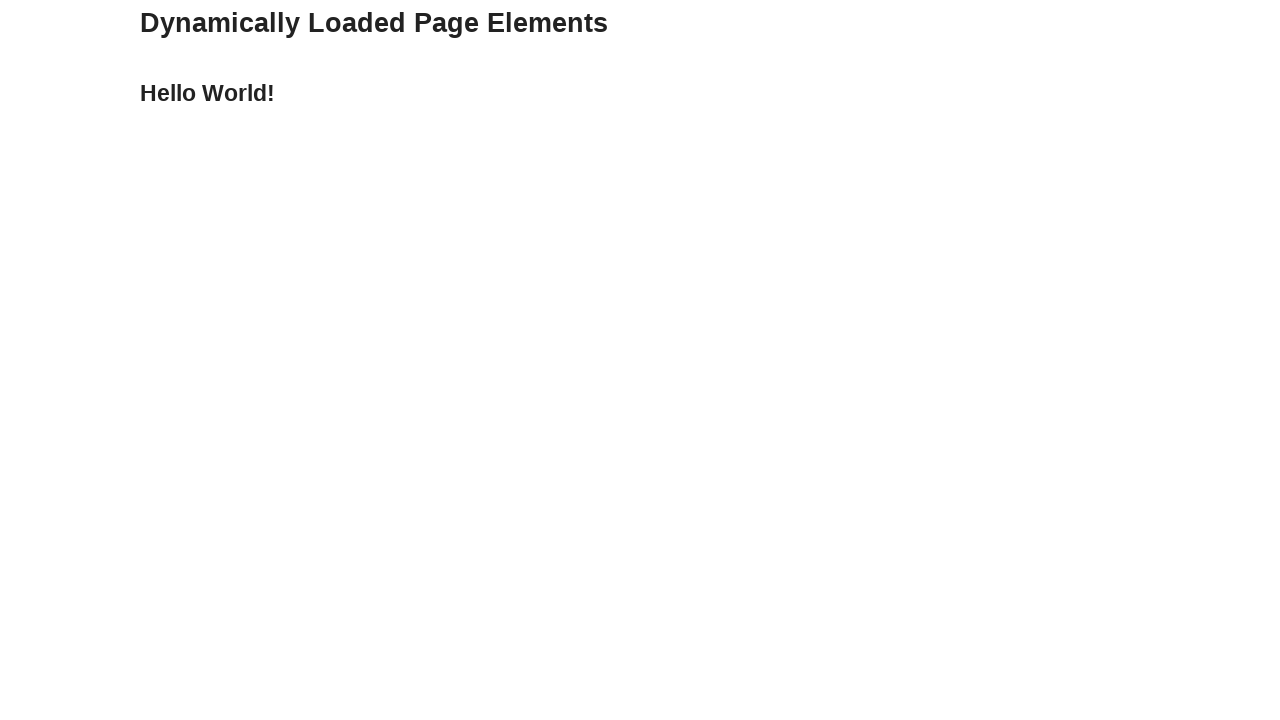

Verified that finish text equals 'Hello World!'
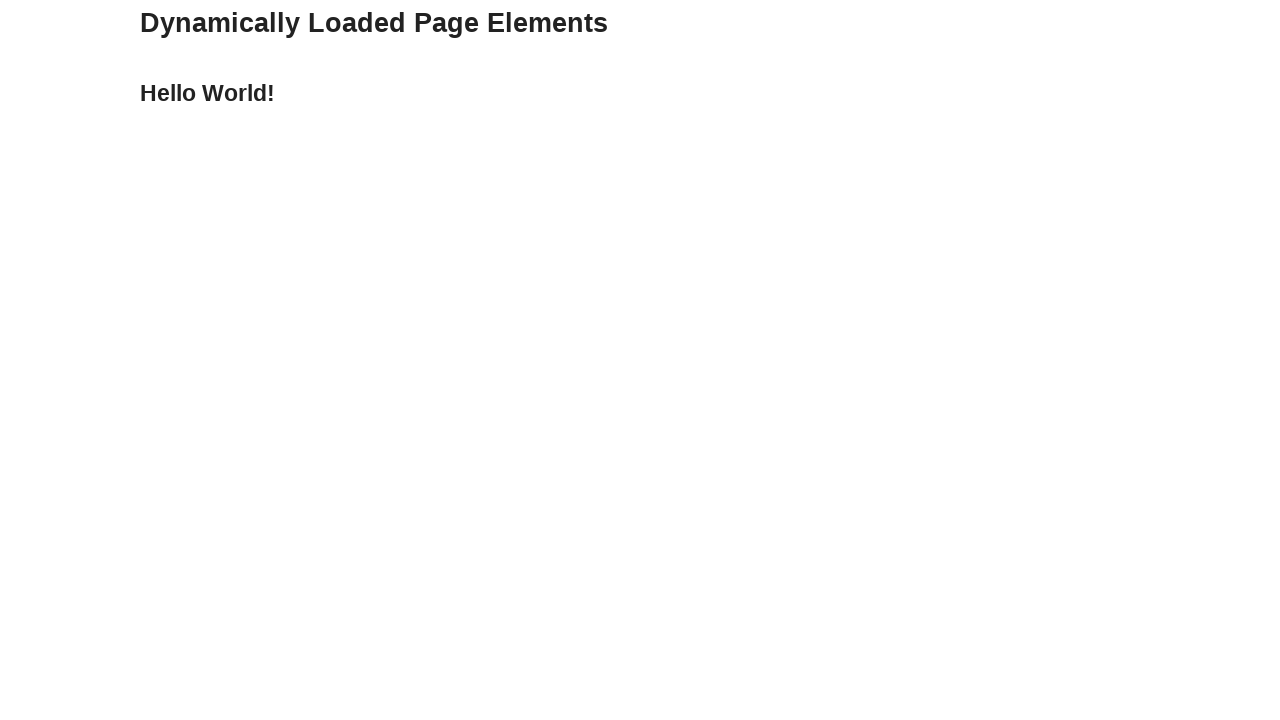

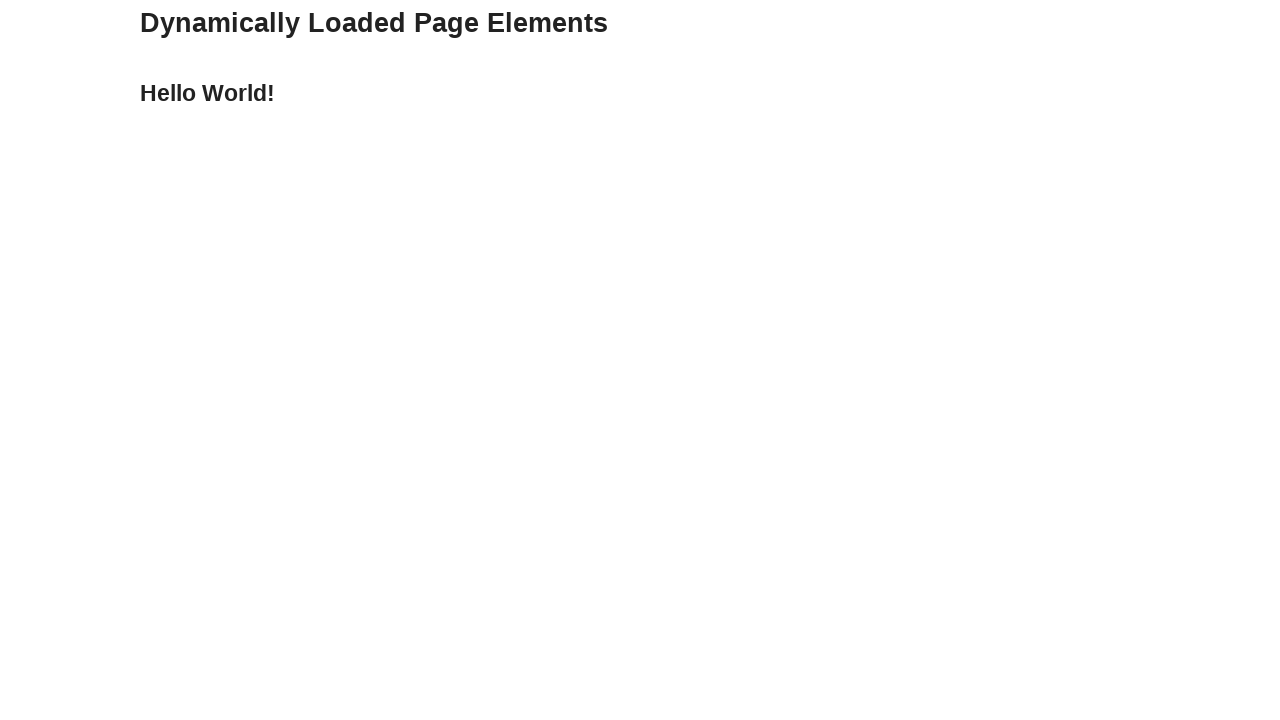